Navigates to a product category page on TuZonaMarket and performs infinite scroll to load all products by repeatedly scrolling to the bottom of the page until no new products appear.

Starting URL: https://www.tuzonamarket.com/carabobo/supermercado/lacteos-y-huevos

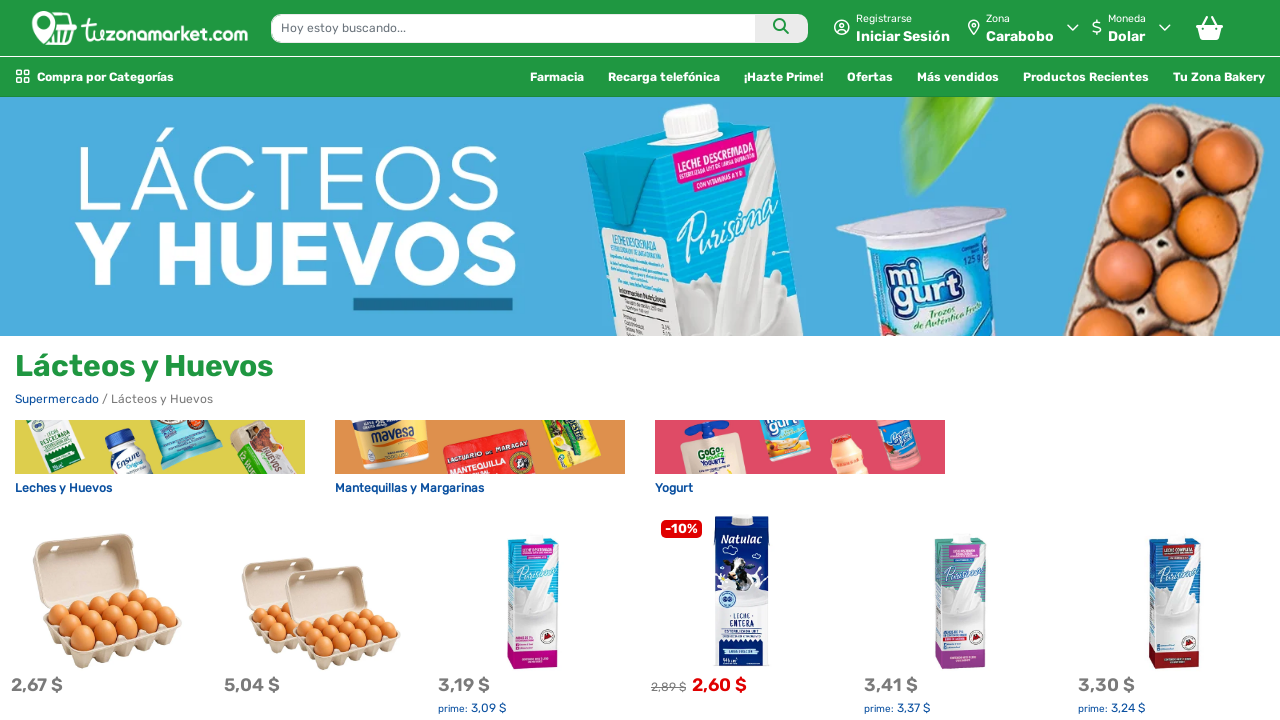

Waited for product items to load on TuZonaMarket category page
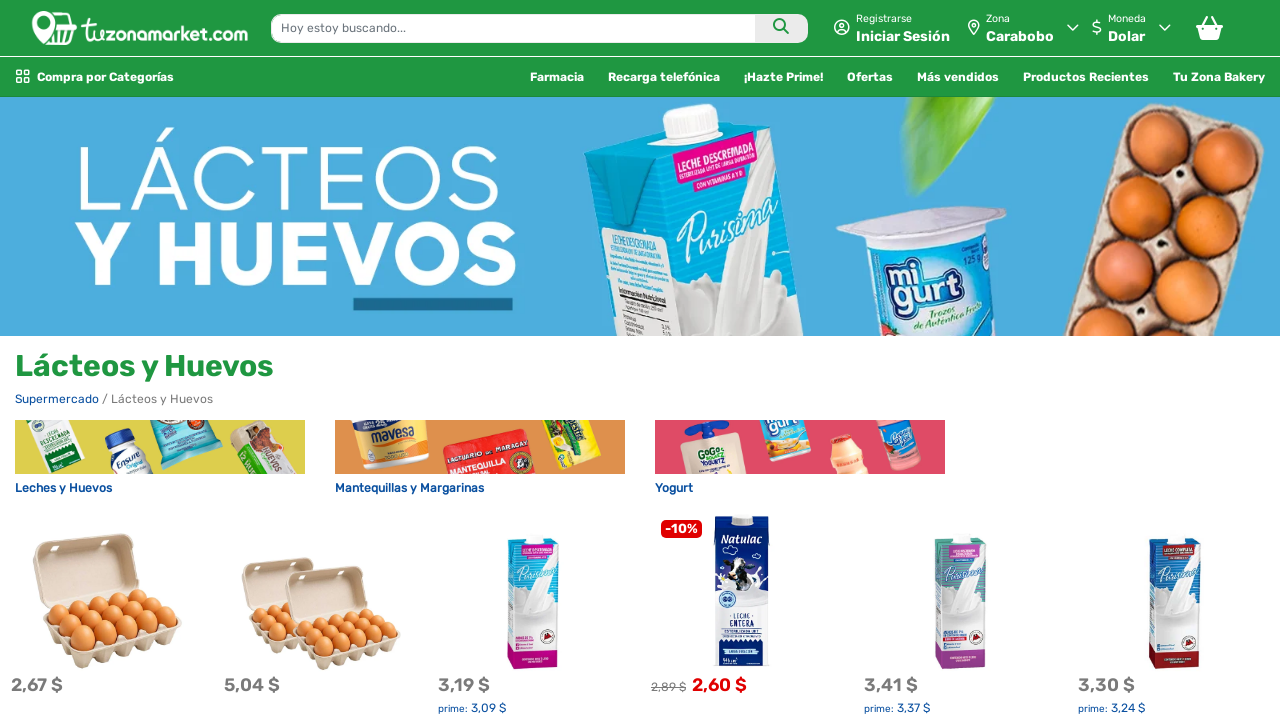

Scrolled to bottom of page to load more products
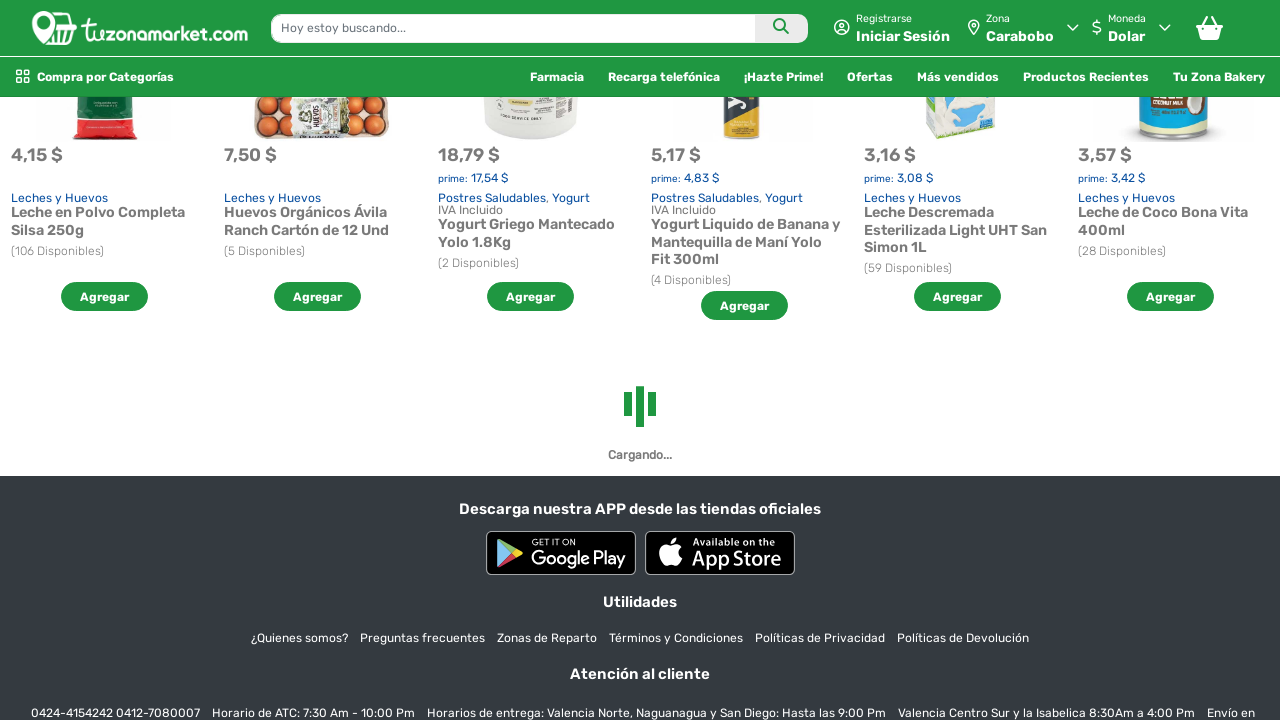

Waited 1 second for products to load after scroll
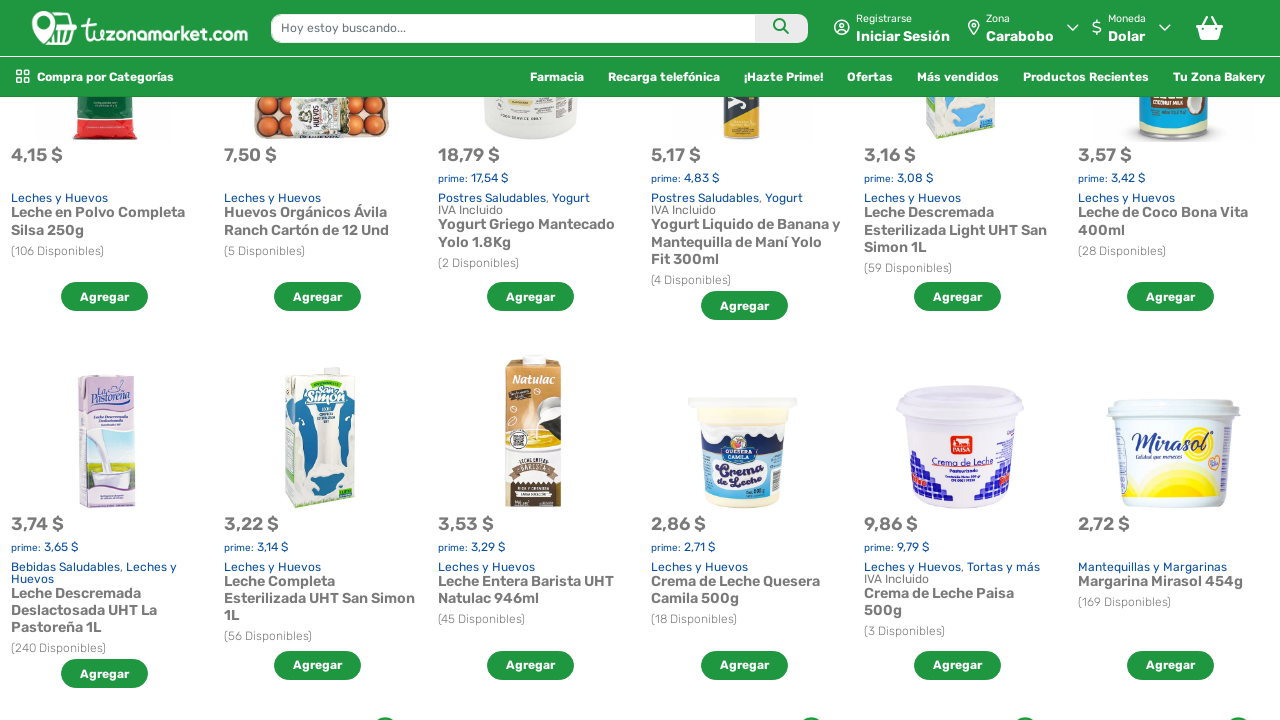

Counted 164 products currently loaded
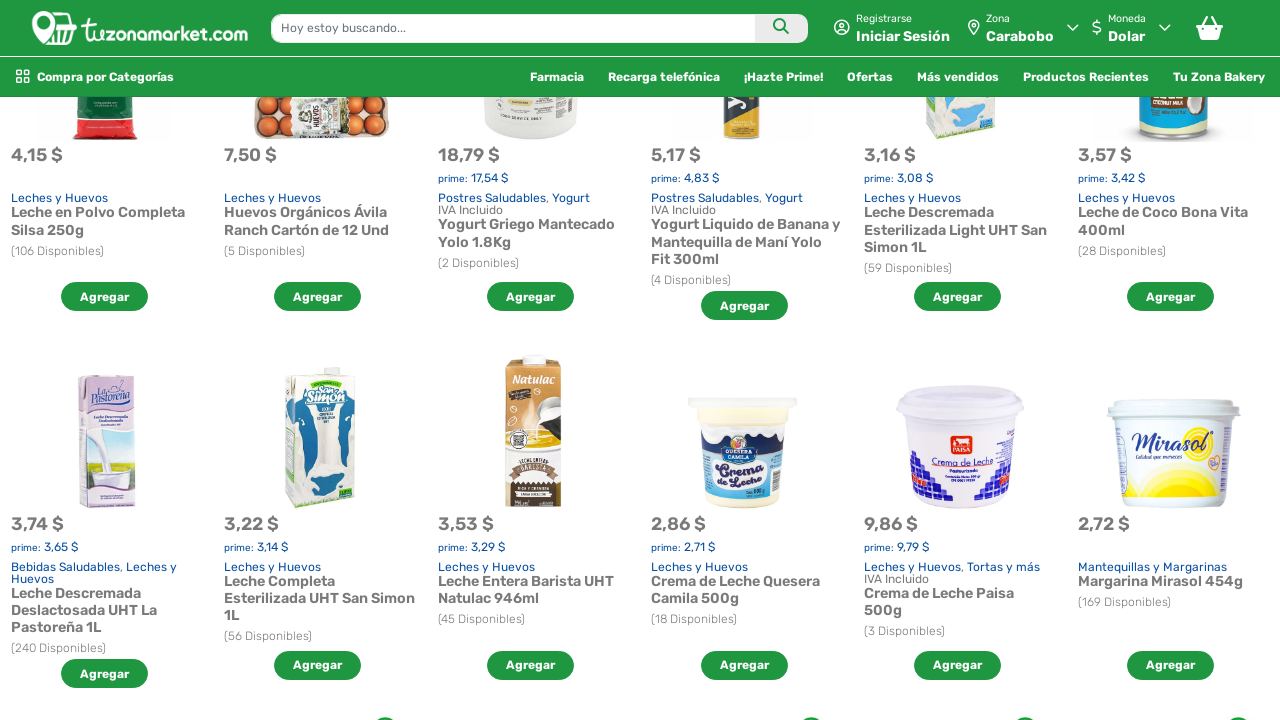

Scrolled to bottom of page to load more products
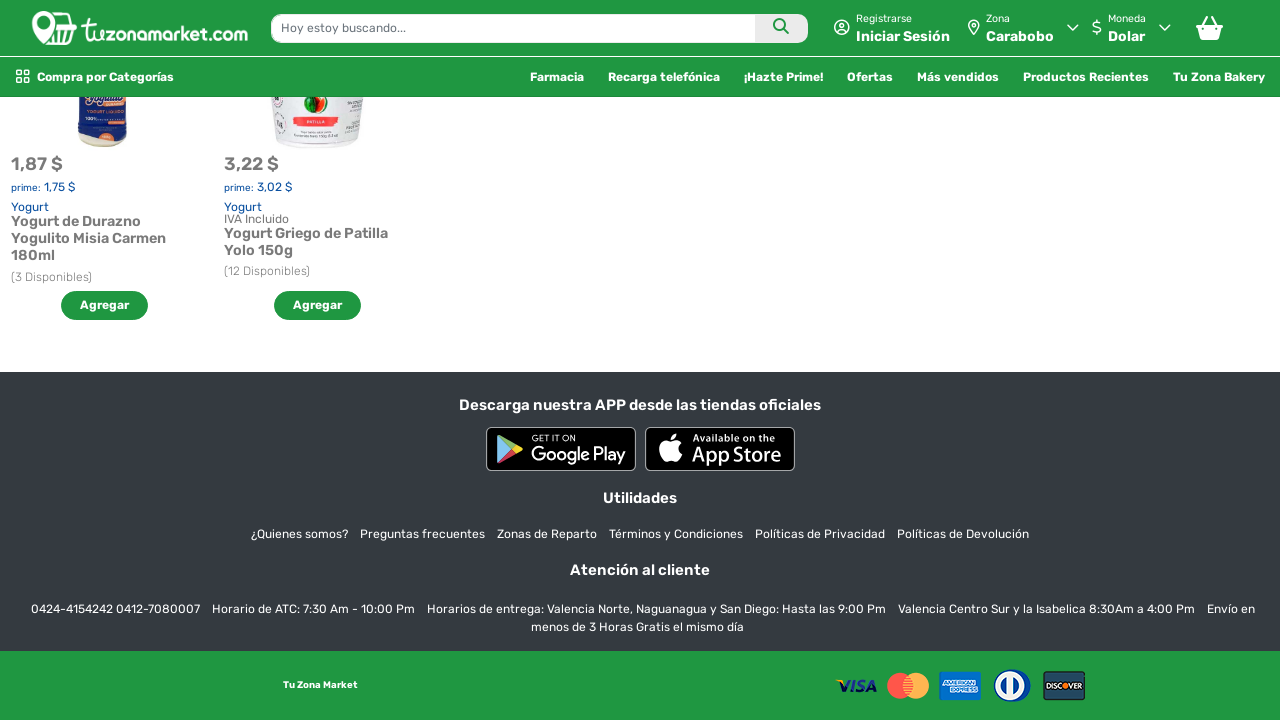

Waited 1 second for products to load after scroll
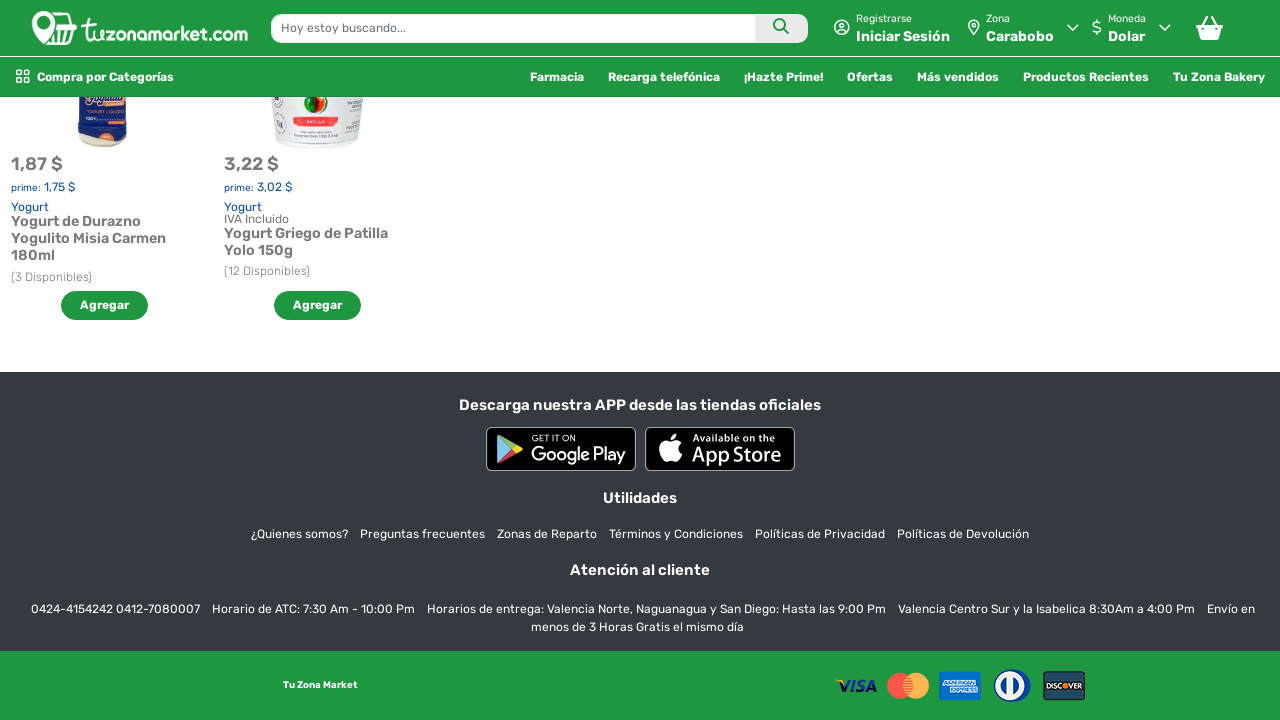

Counted 164 products currently loaded
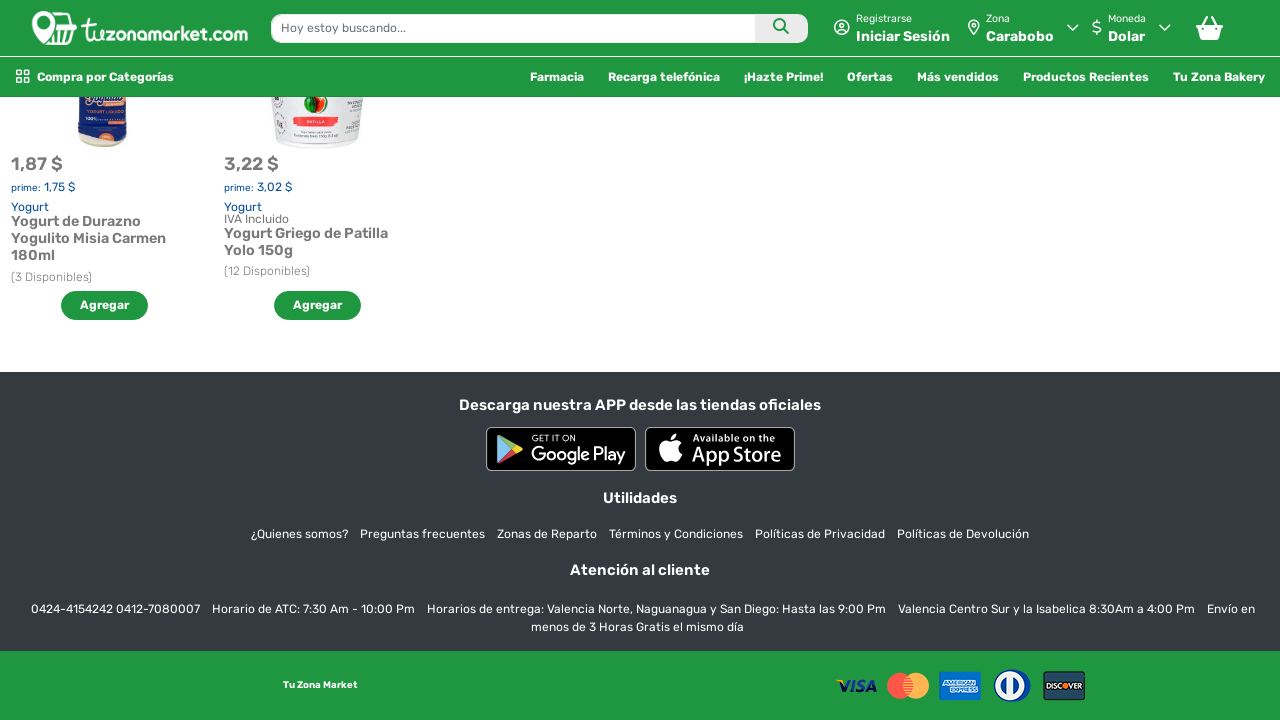

No new products loaded - infinite scroll complete
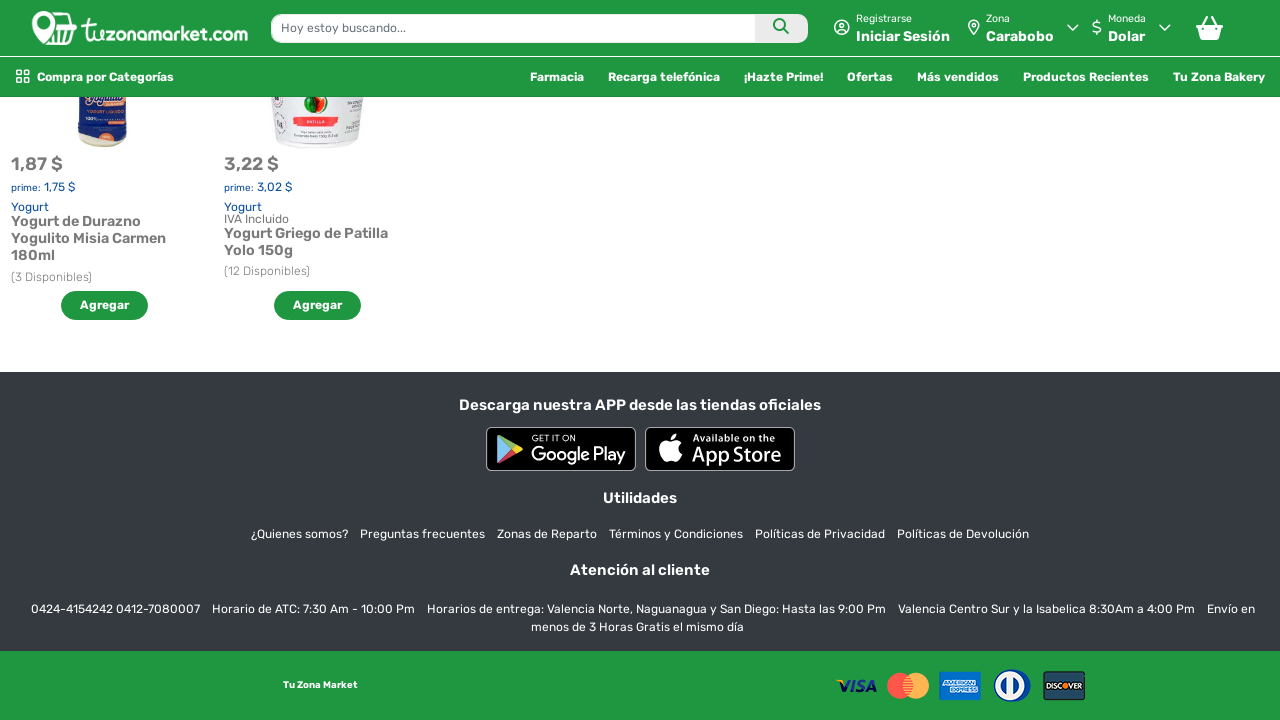

Verified product name elements are present
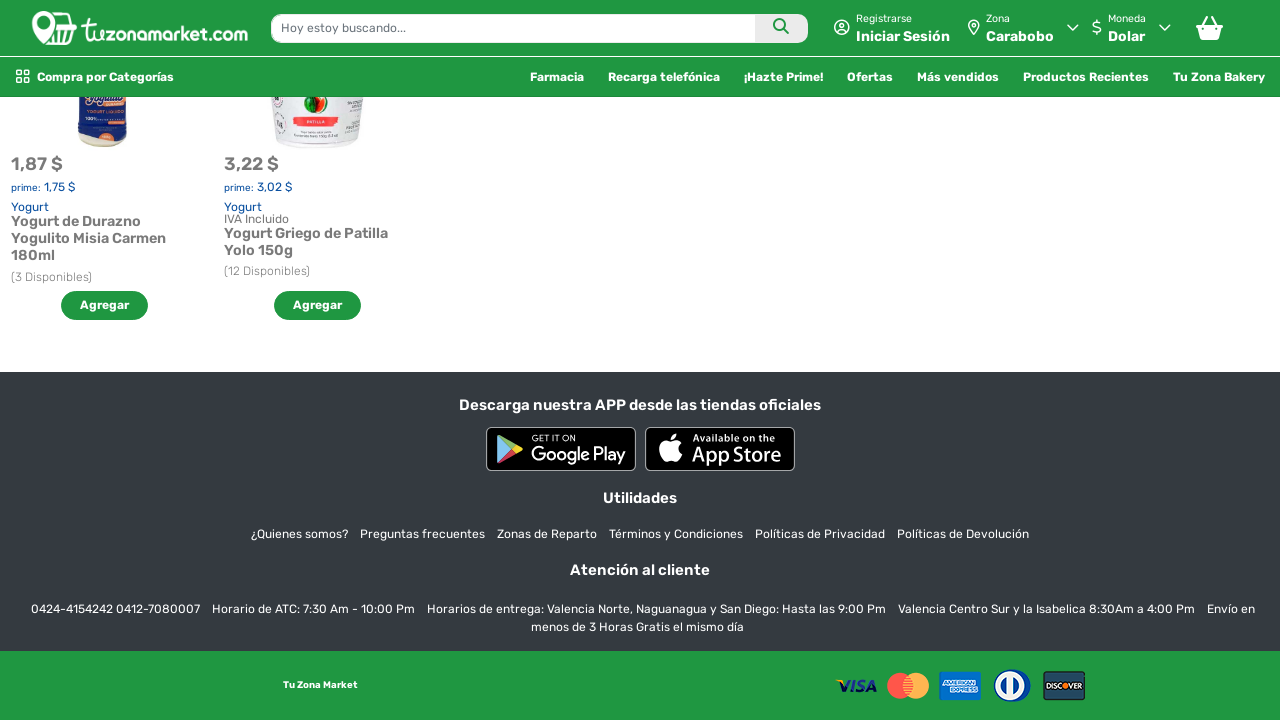

Verified product price elements are present
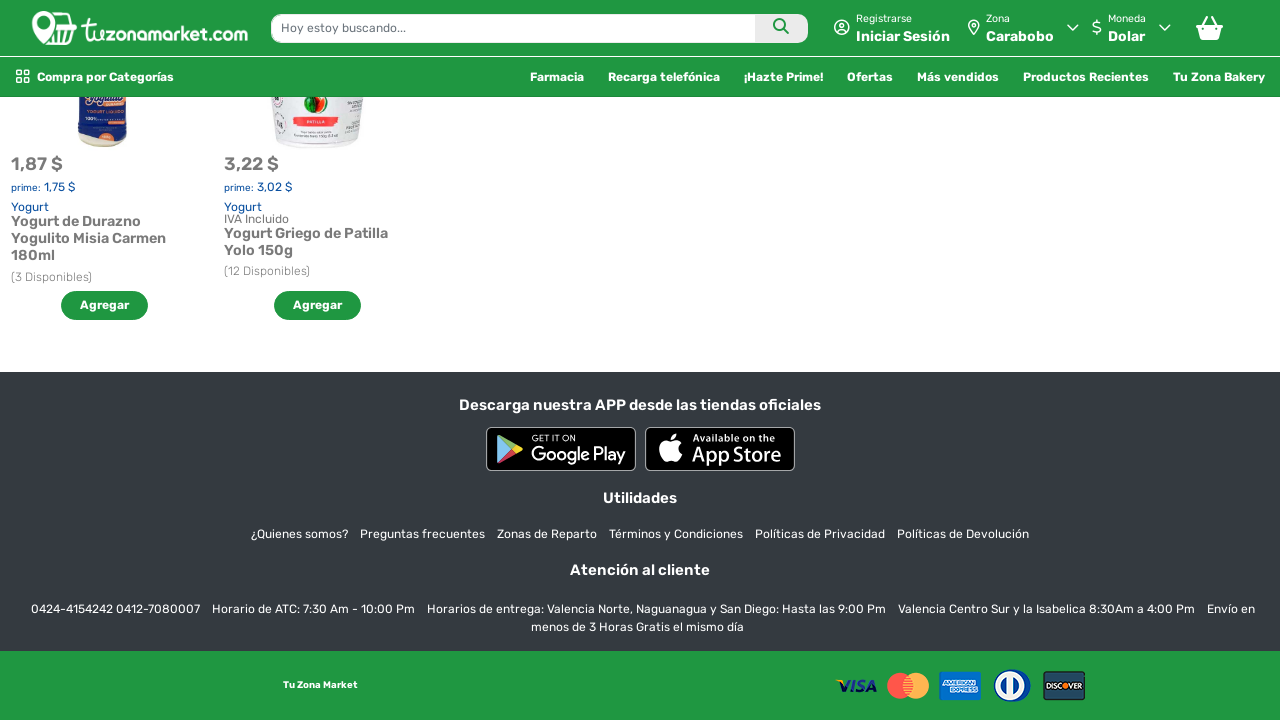

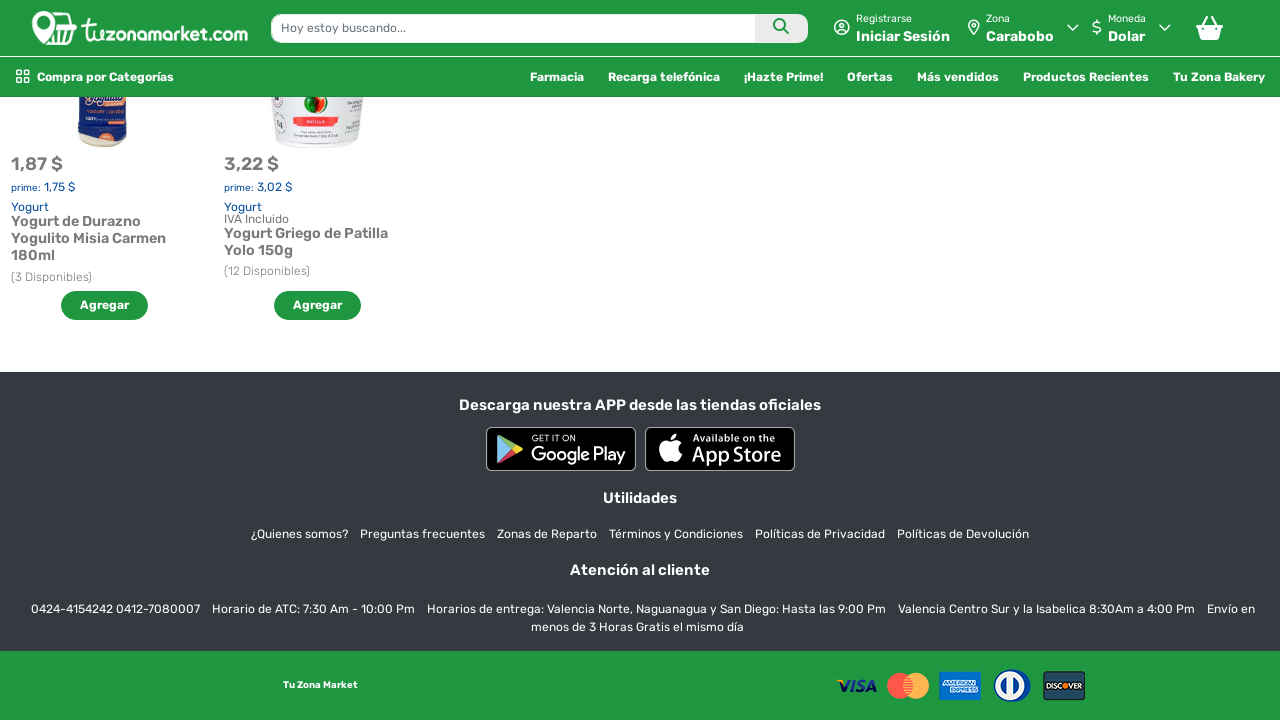